Tests a web form by filling in a text field with "Selenium", clicking the submit button, and verifying the success message appears.

Starting URL: https://www.selenium.dev/selenium/web/web-form.html

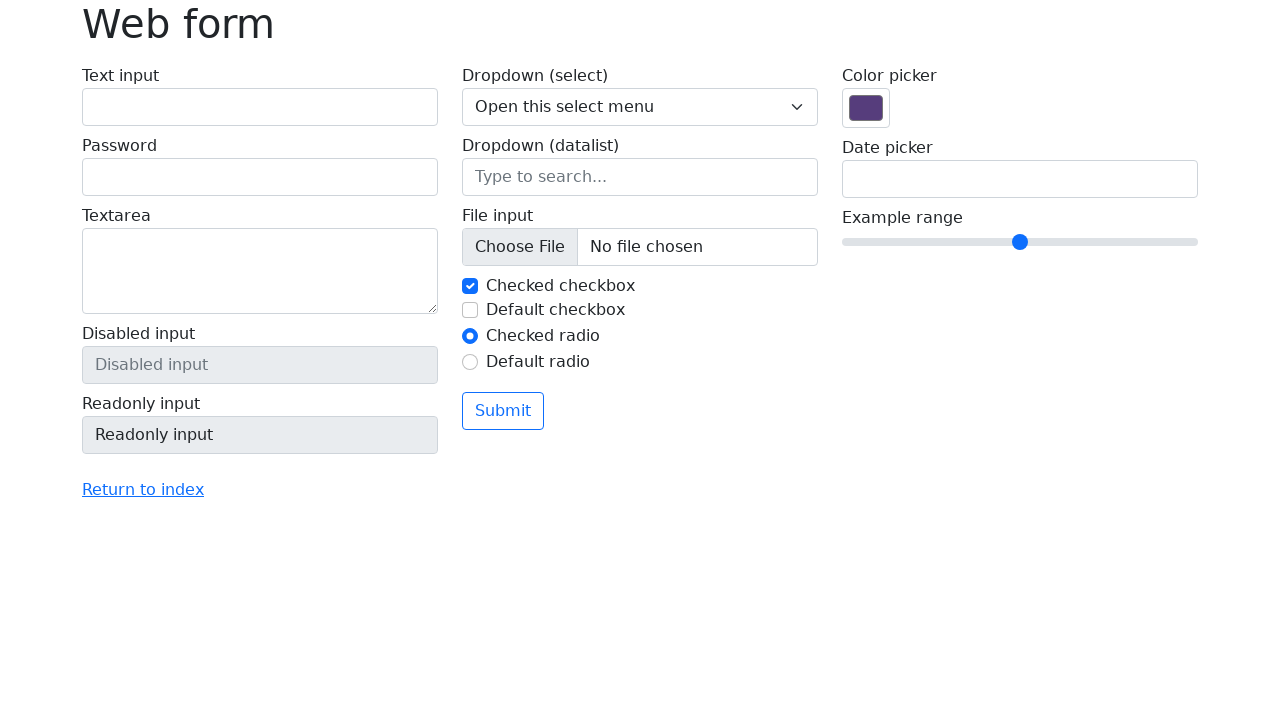

Filled text field with 'Selenium' on input[name='my-text']
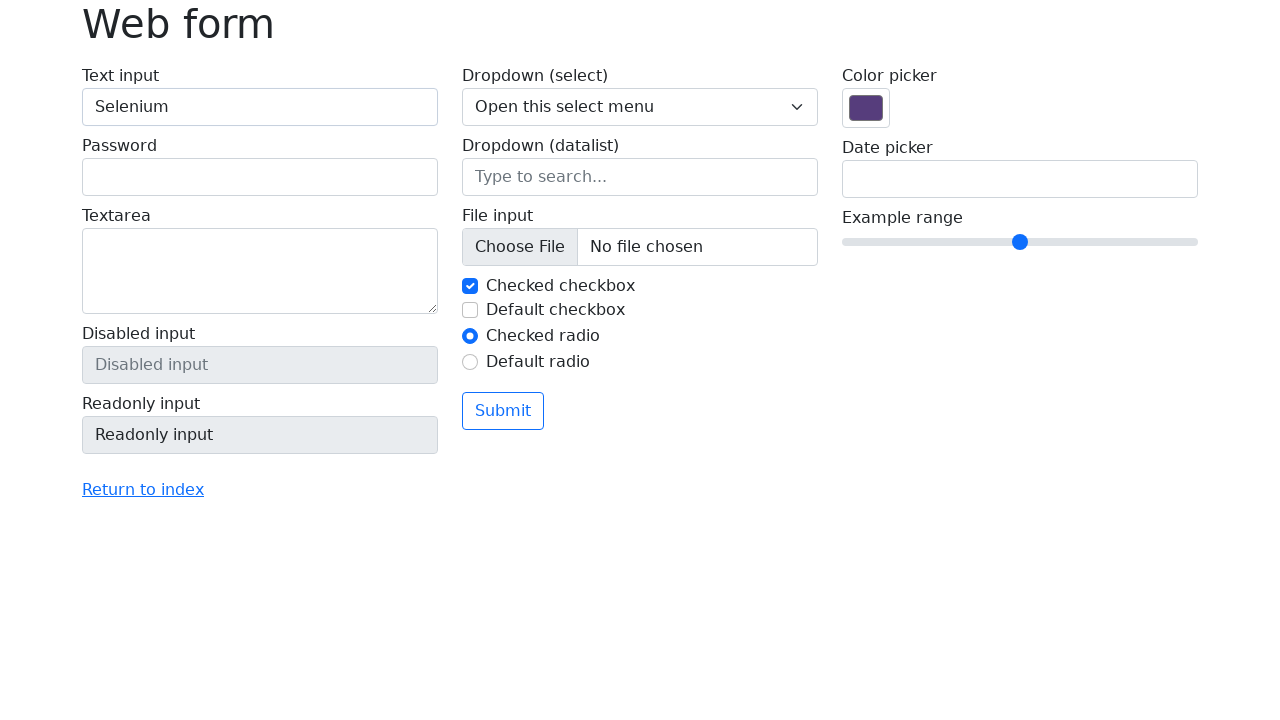

Clicked submit button at (503, 411) on button
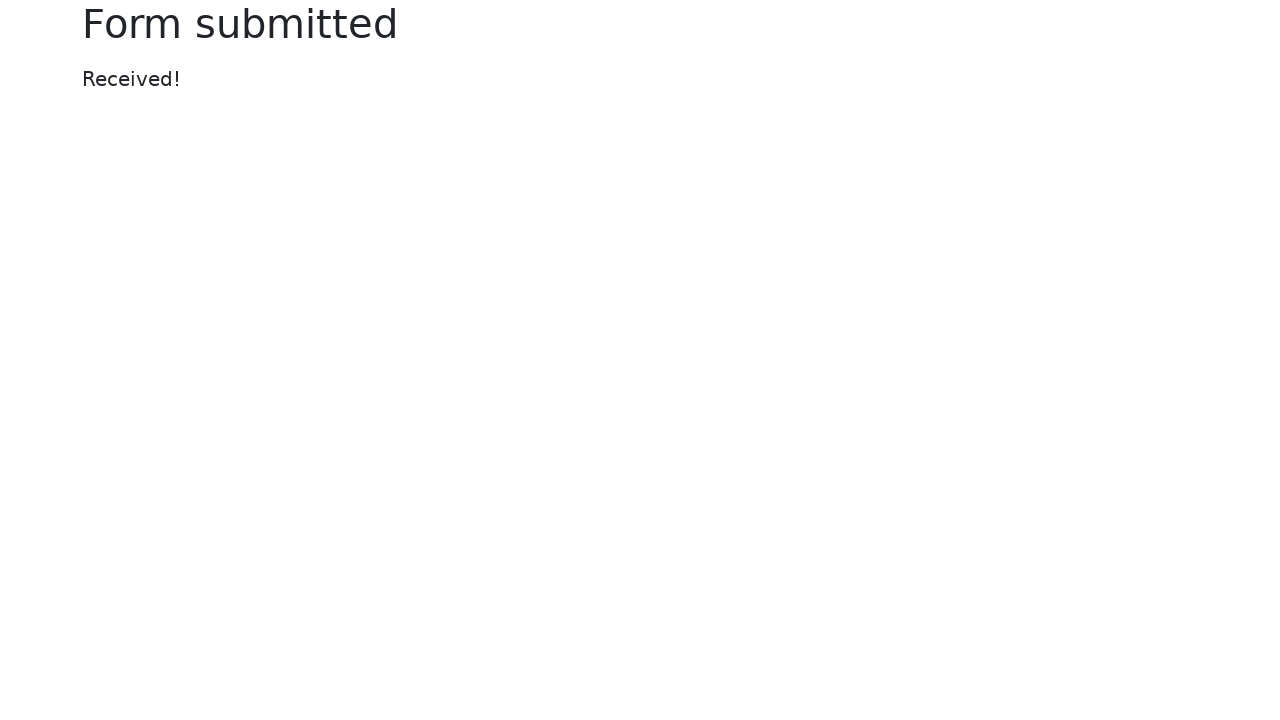

Success message appeared
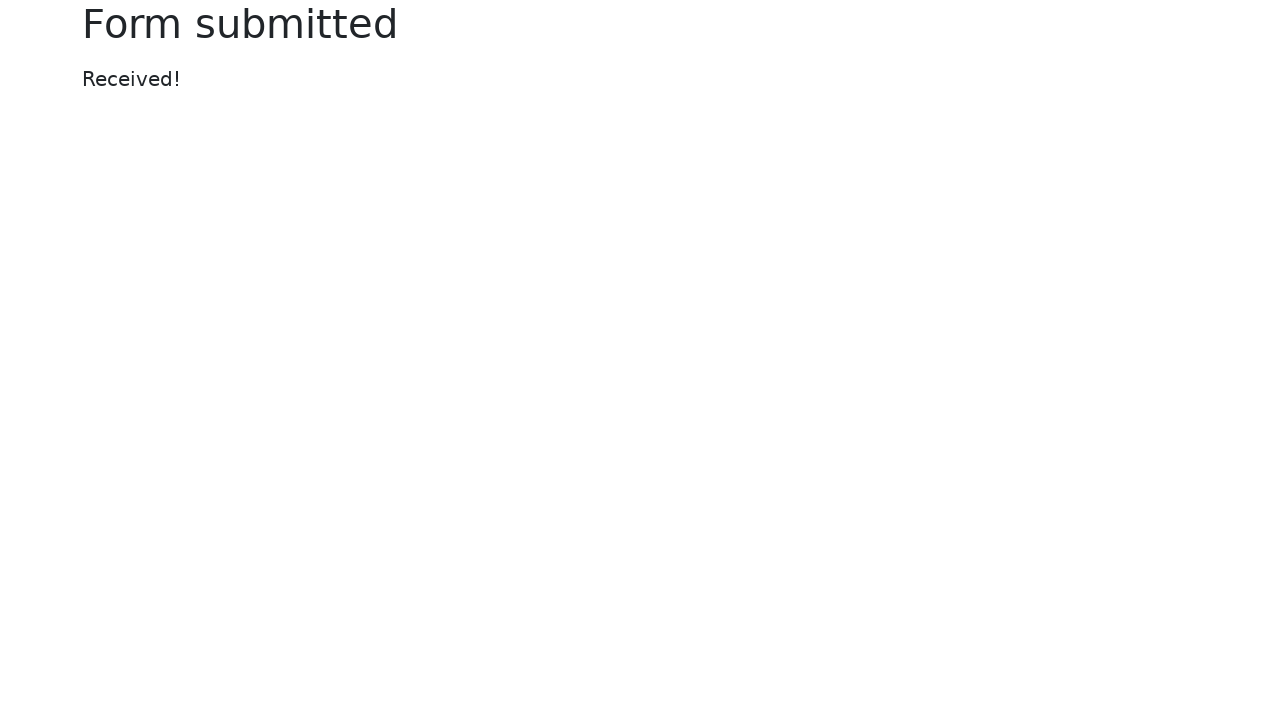

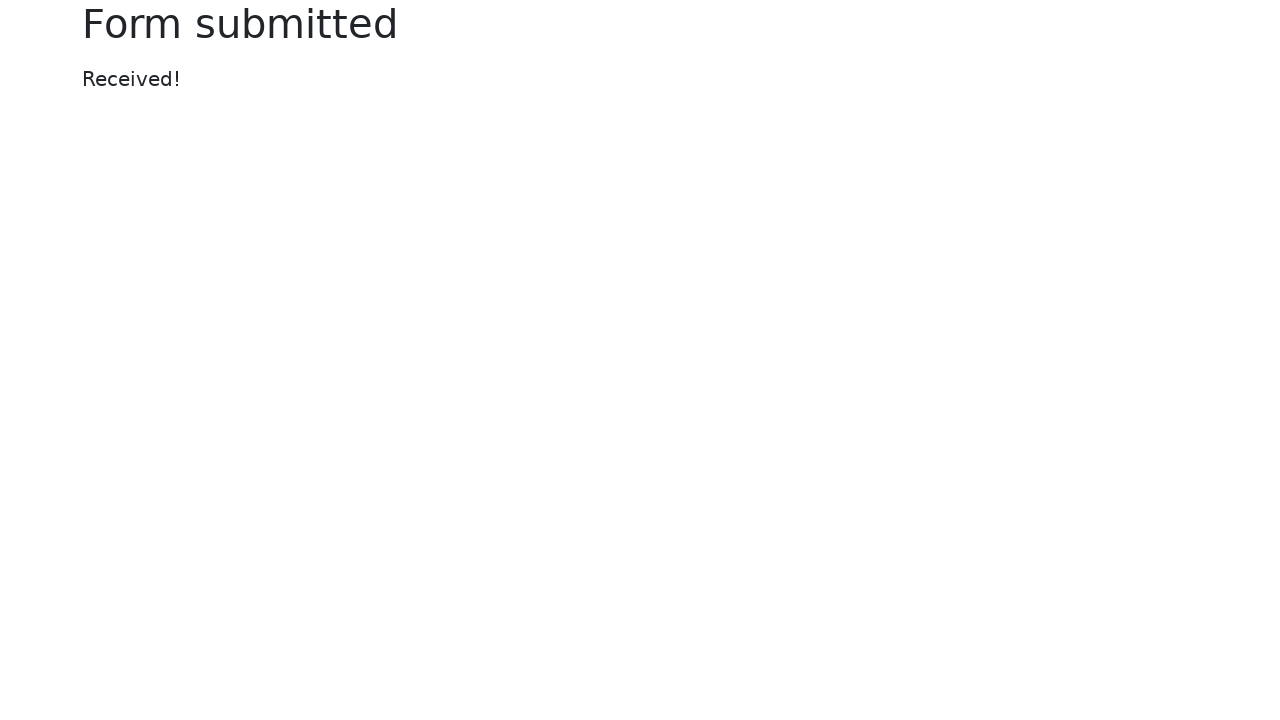